Tests the Briggs & Stratton dealer locator form by finding the ZIP code input, typing a ZIP code slowly to trigger autocomplete suggestions, selecting an autocomplete option, and submitting the search.

Starting URL: https://www.briggsandstratton.com/na/en_us/support/dealer-locator/standby.html

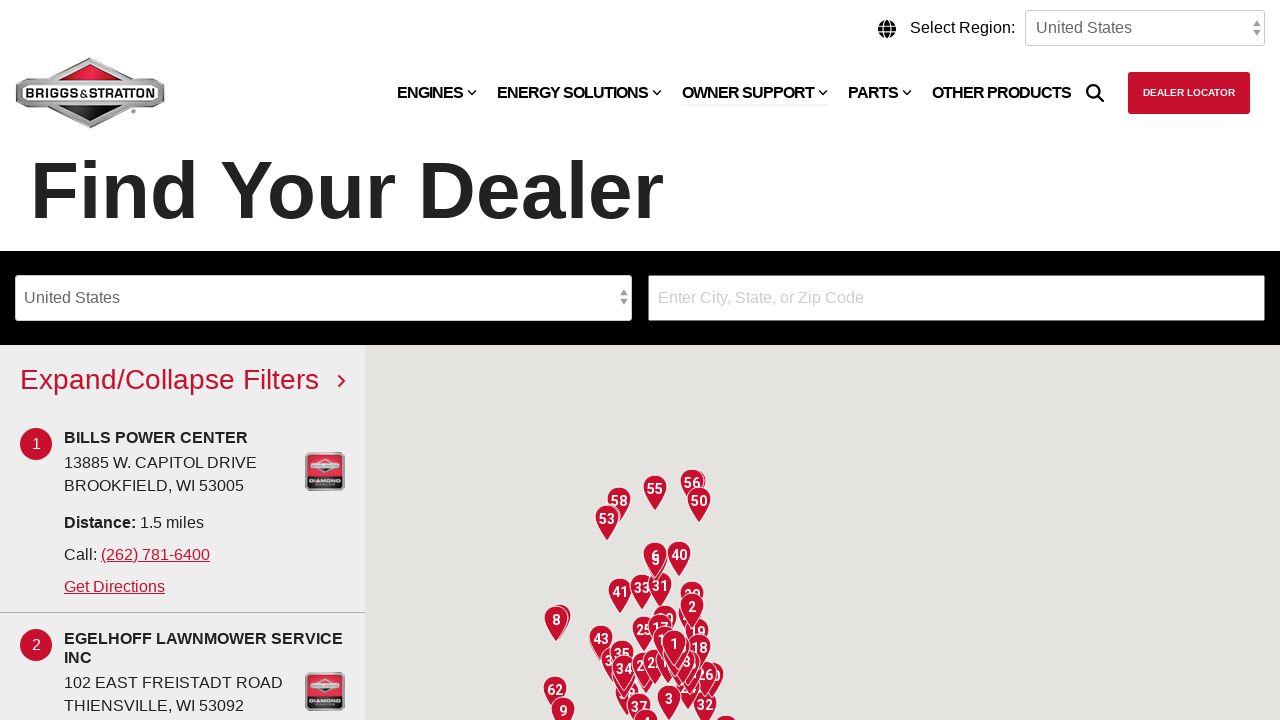

Waited for page to reach domcontentloaded state
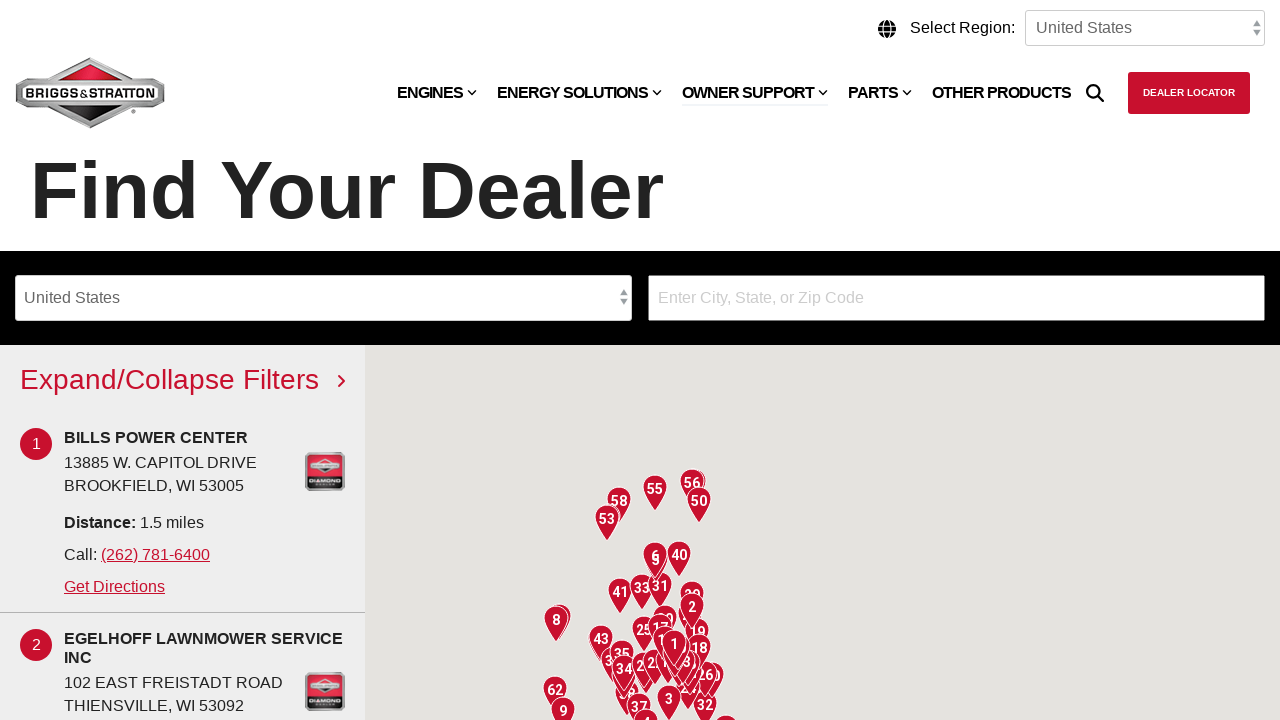

Waited 5 seconds for page resources to fully load
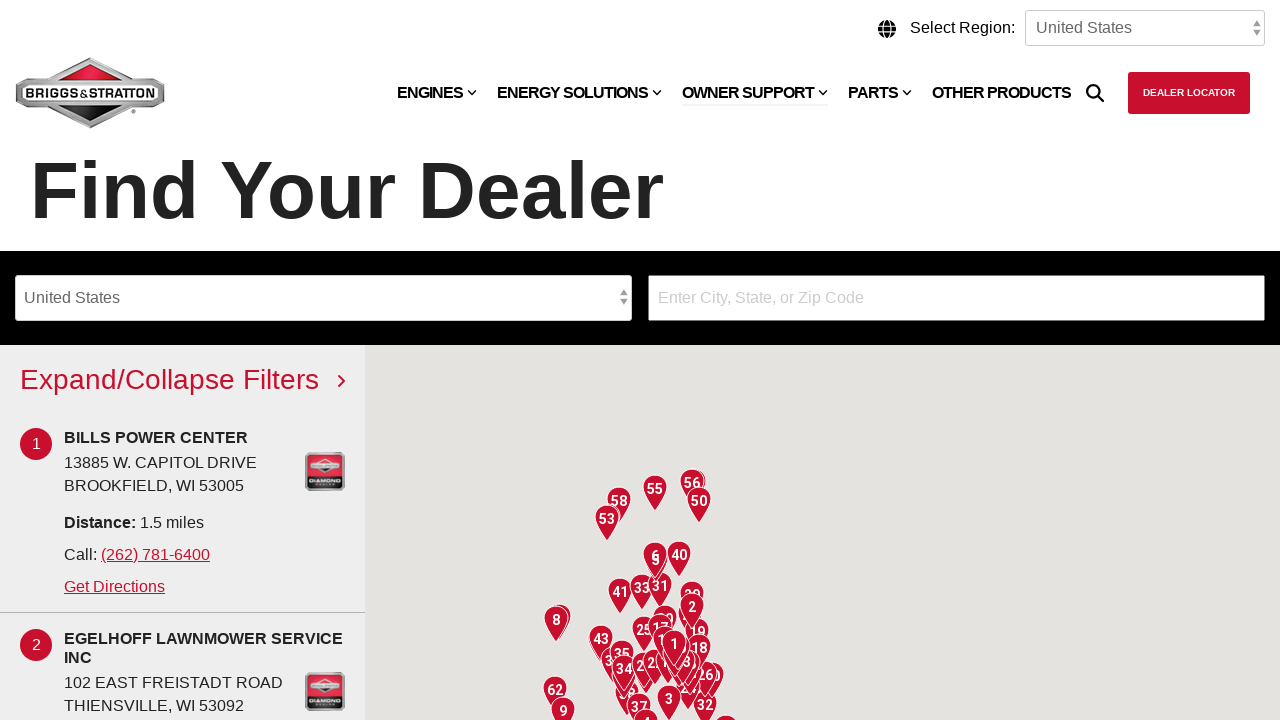

Located ZIP code input field
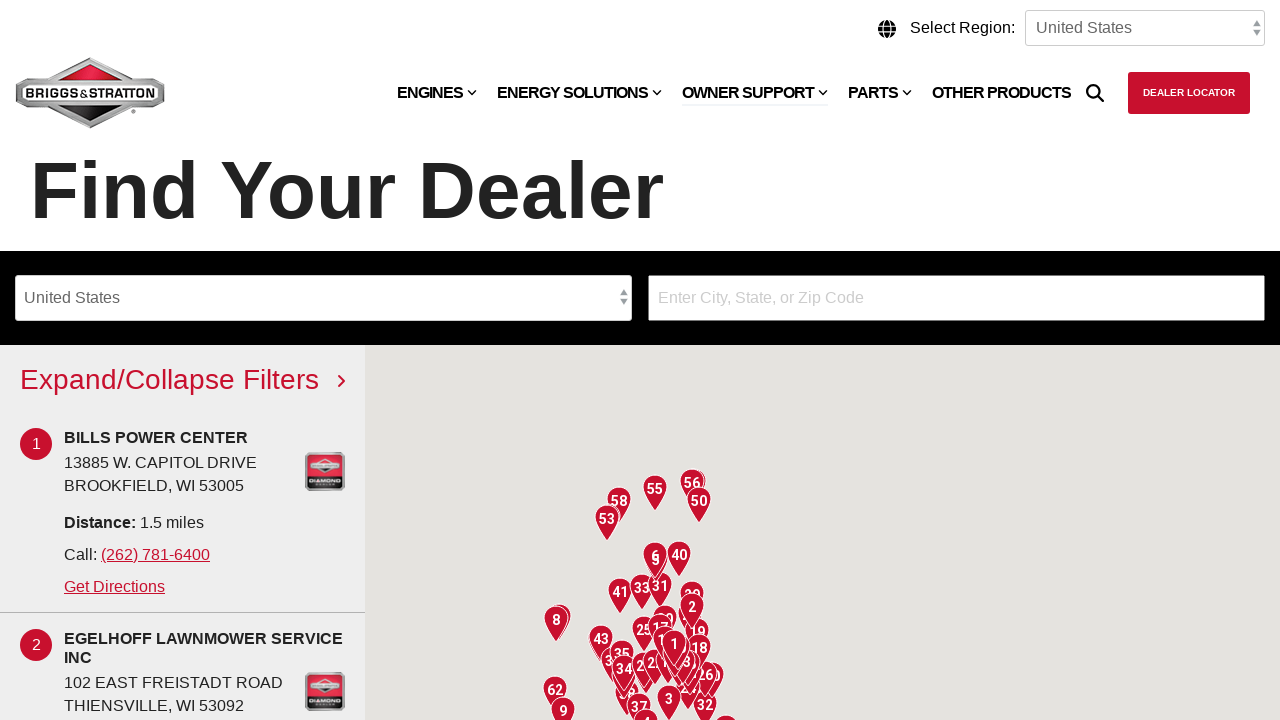

Clicked ZIP code input field to focus at (956, 298) on input[placeholder*="ZIP" i] >> nth=0
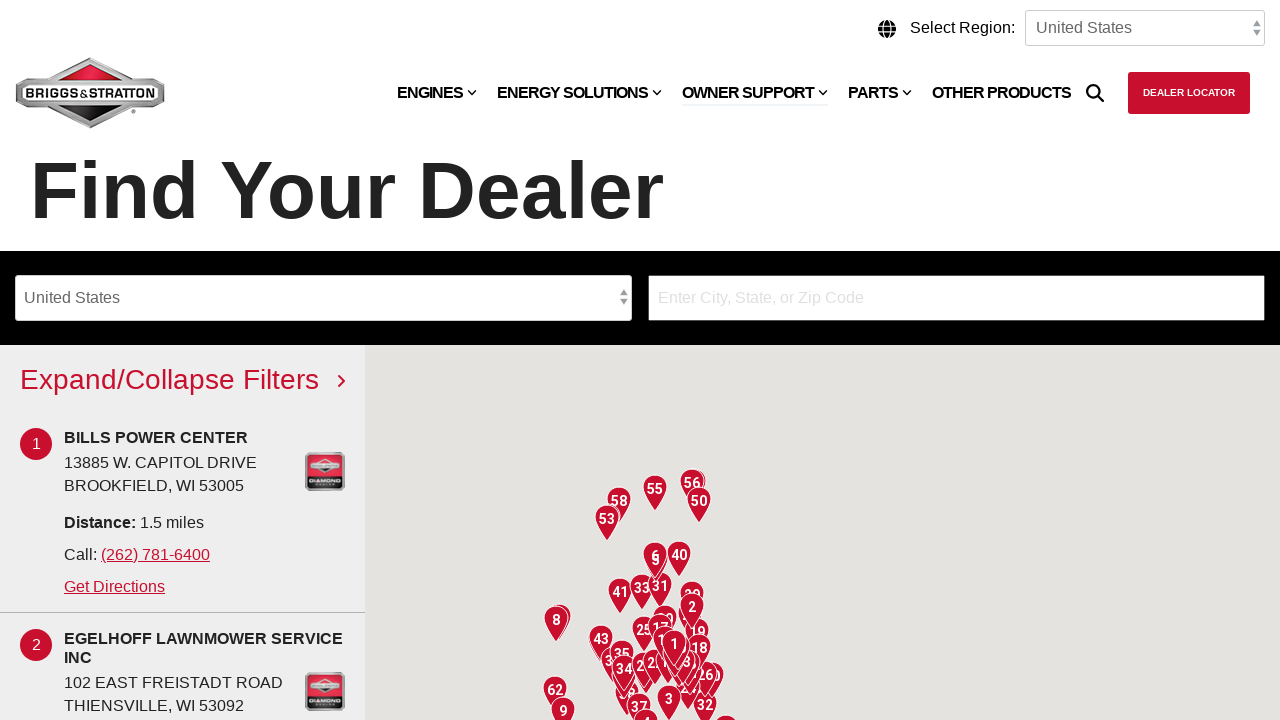

Waited 1 second for input focus to settle
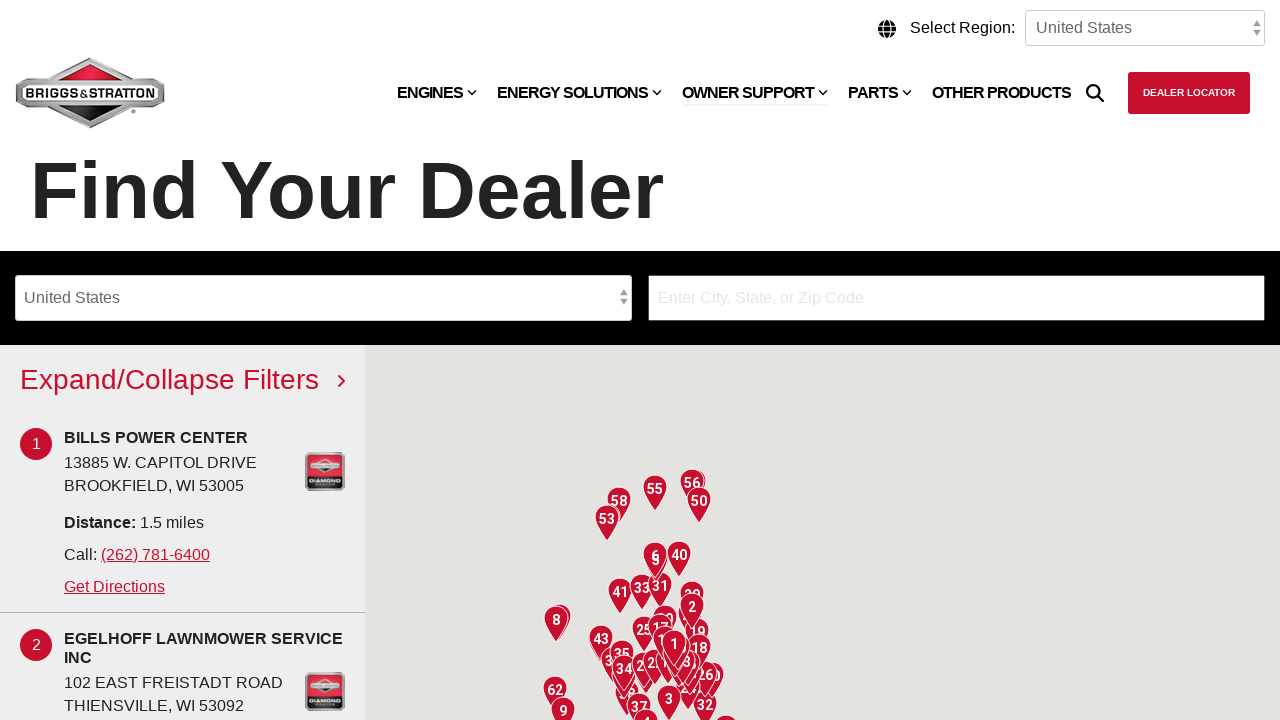

Typed ZIP code '94102' slowly with 200ms delay between characters to trigger autocomplete on input[placeholder*="ZIP" i] >> nth=0
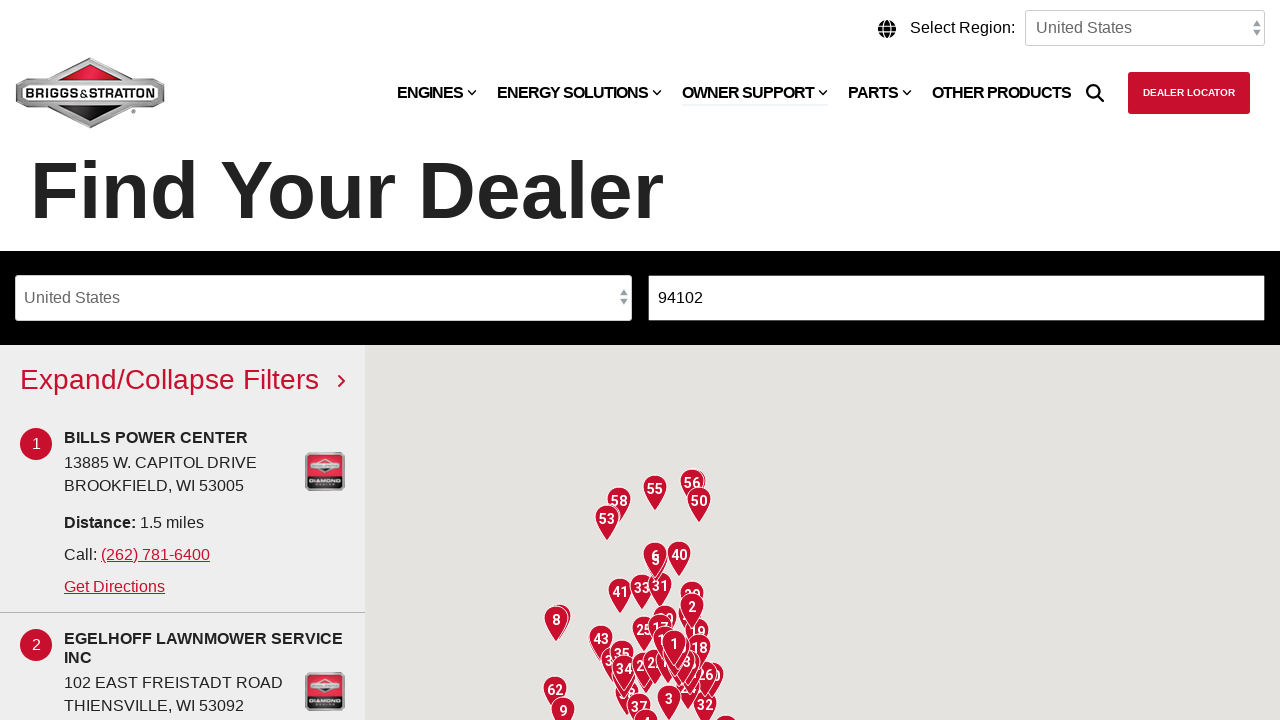

Waited 2 seconds for autocomplete suggestions to appear
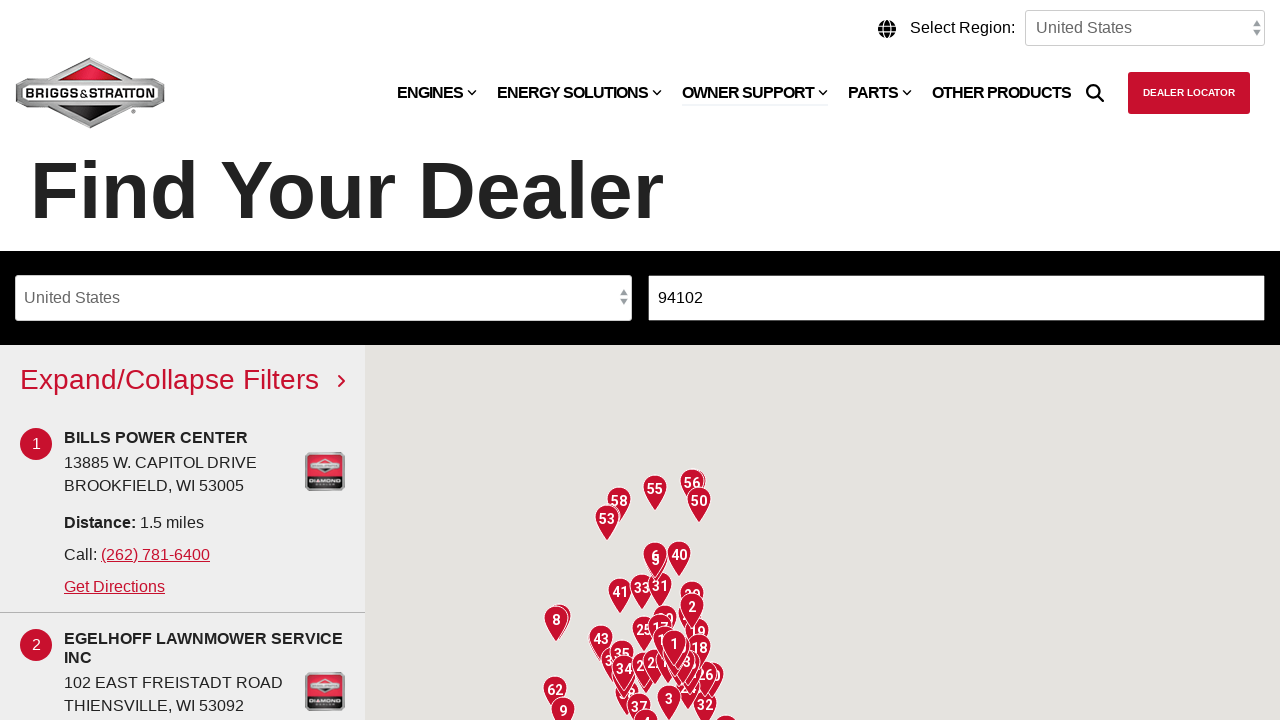

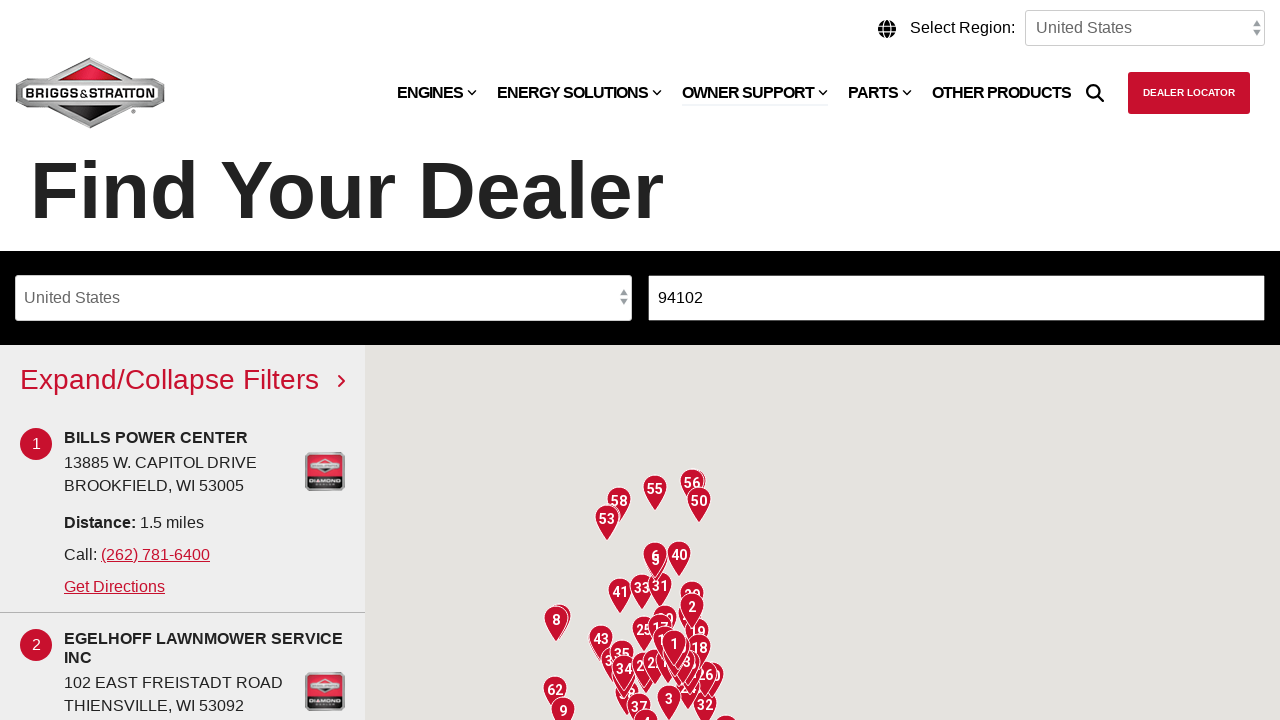